Tests the error message for a locked out user attempting to login with valid credentials

Starting URL: https://www.saucedemo.com/

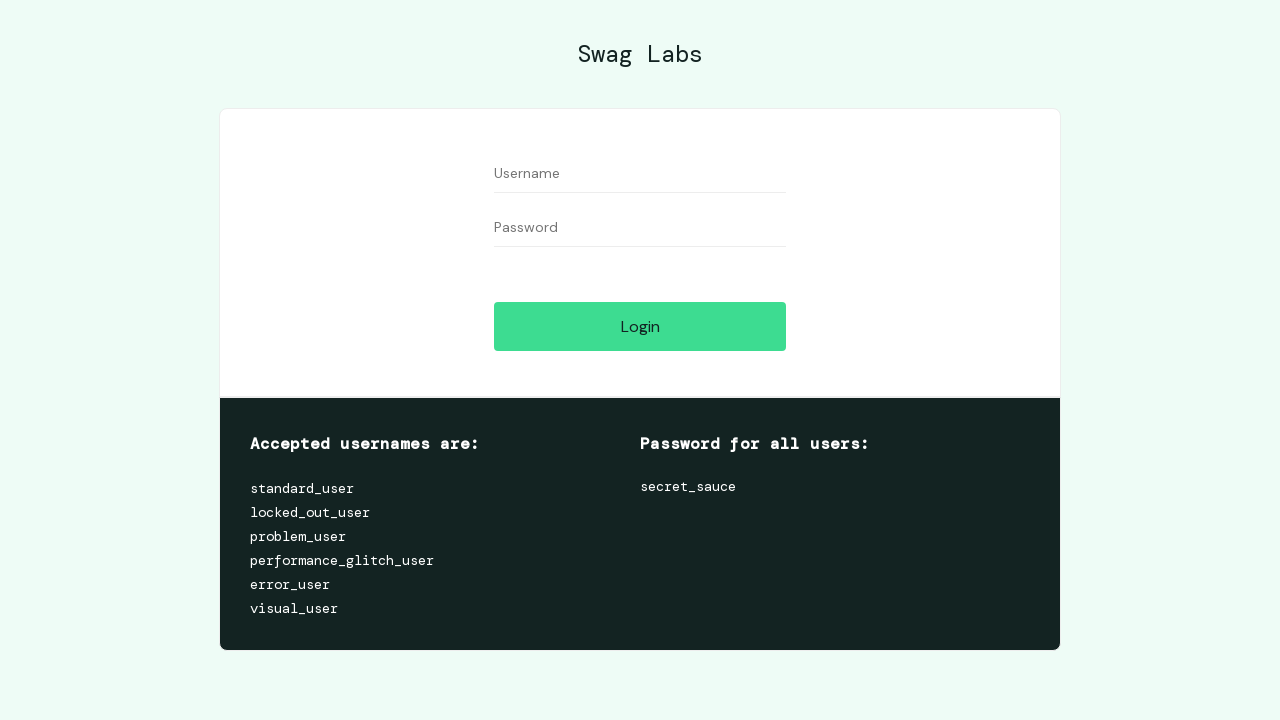

Filled username field with 'locked_out_user' on #user-name
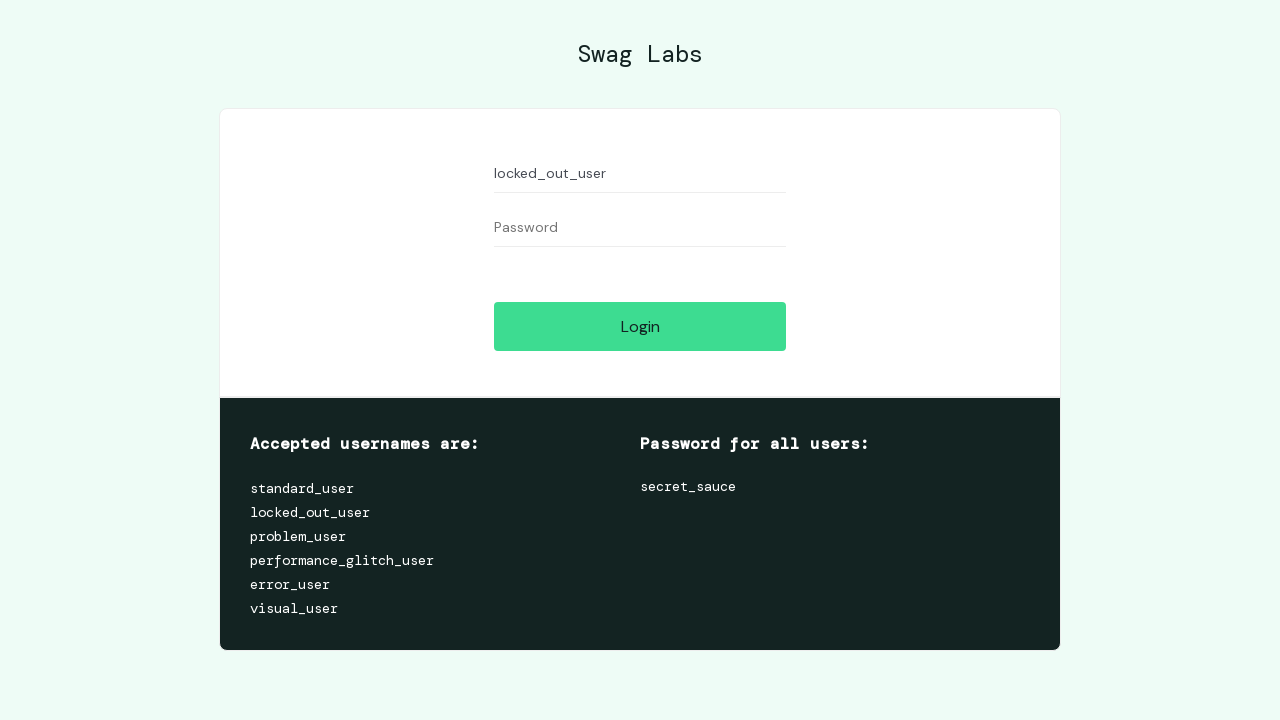

Filled password field with 'secret_sauce' on #password
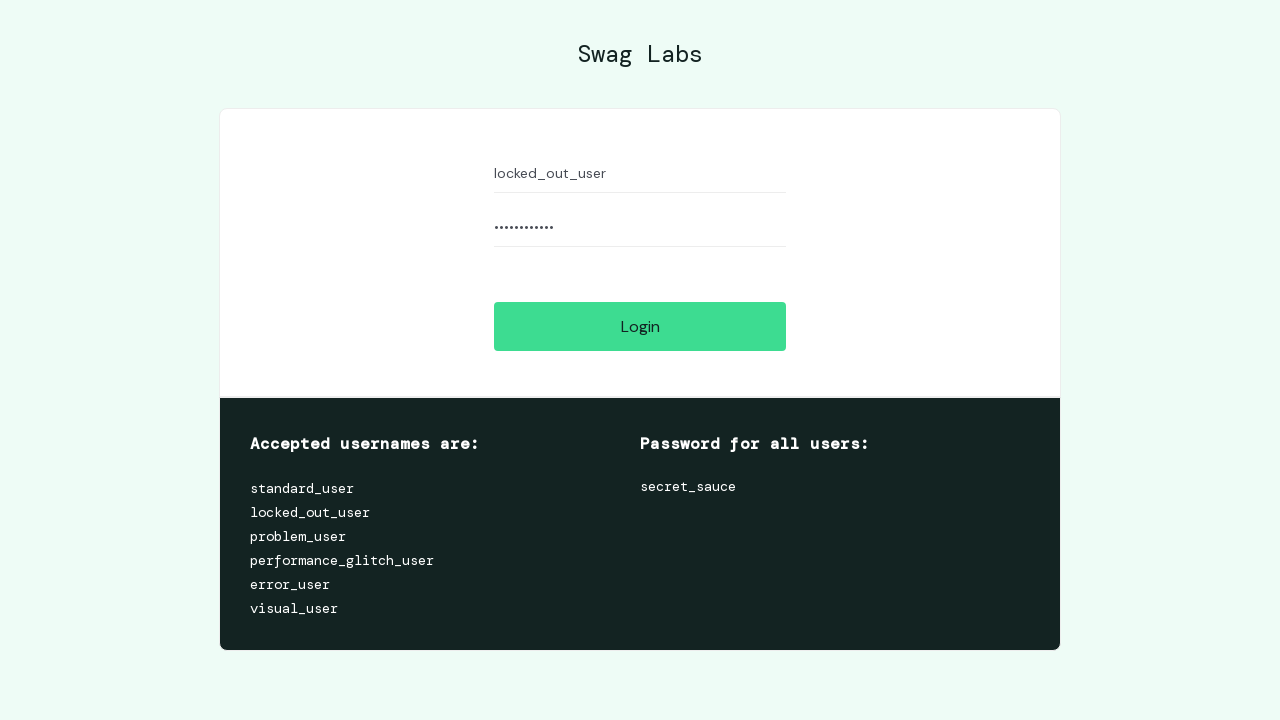

Clicked login button at (640, 326) on #login-button
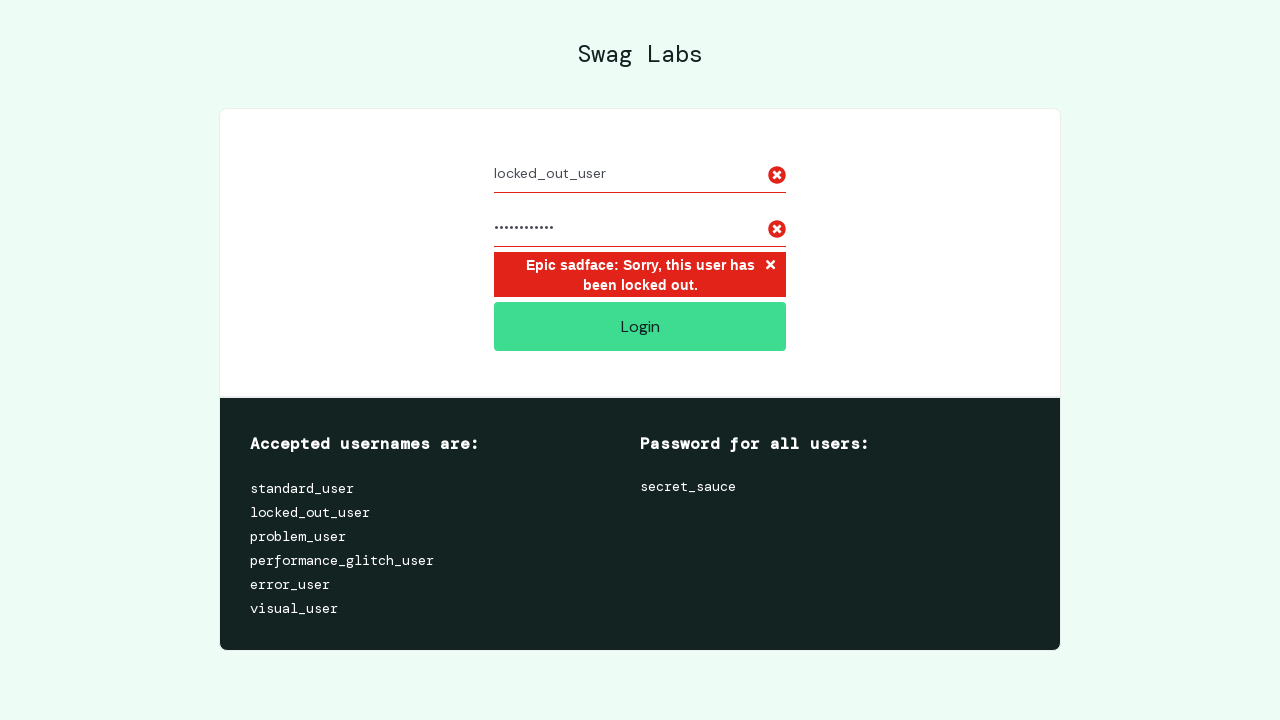

Verified locked out error message appeared
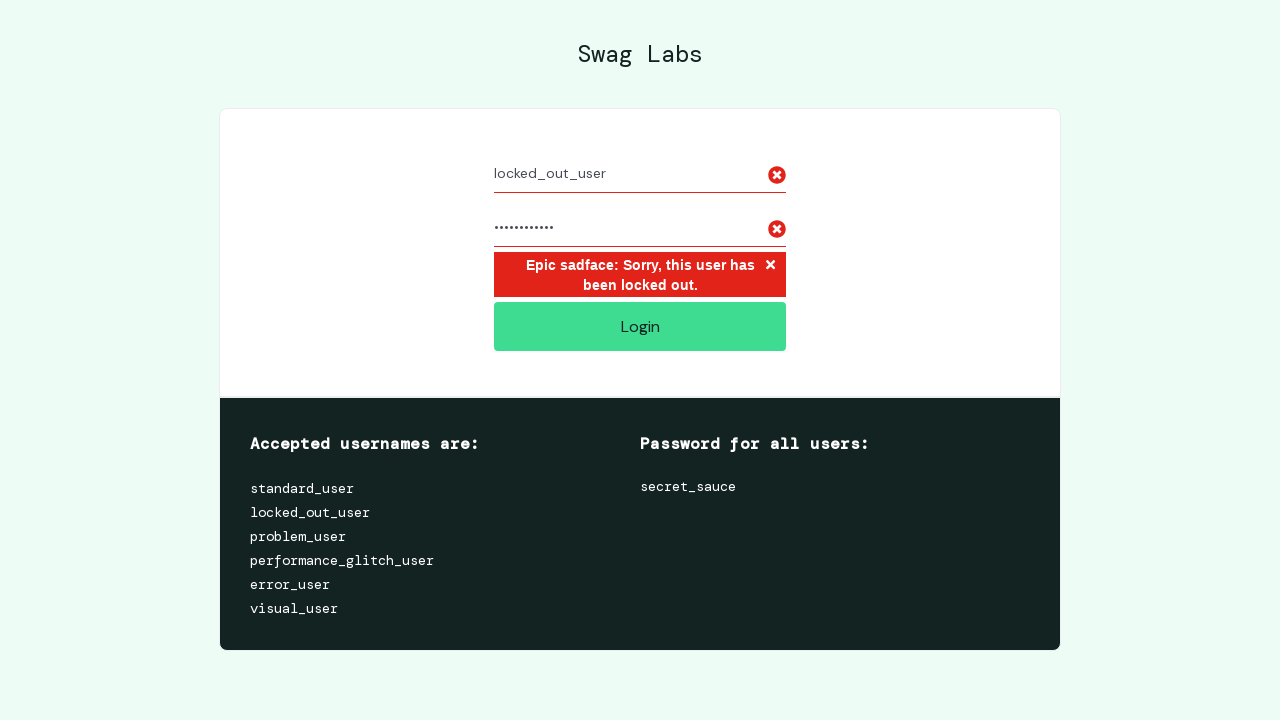

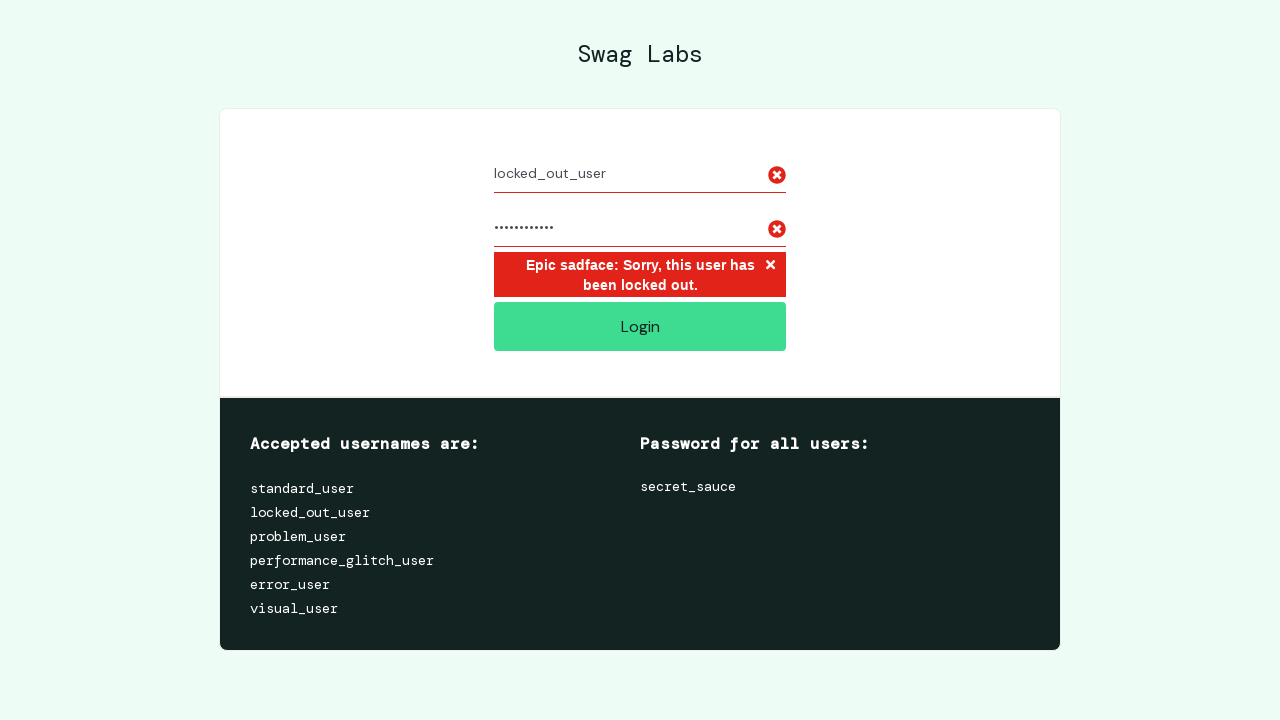